Tests the text box form by filling in full name, email, current address, and permanent address fields, then submitting the form.

Starting URL: https://demoqa.com/

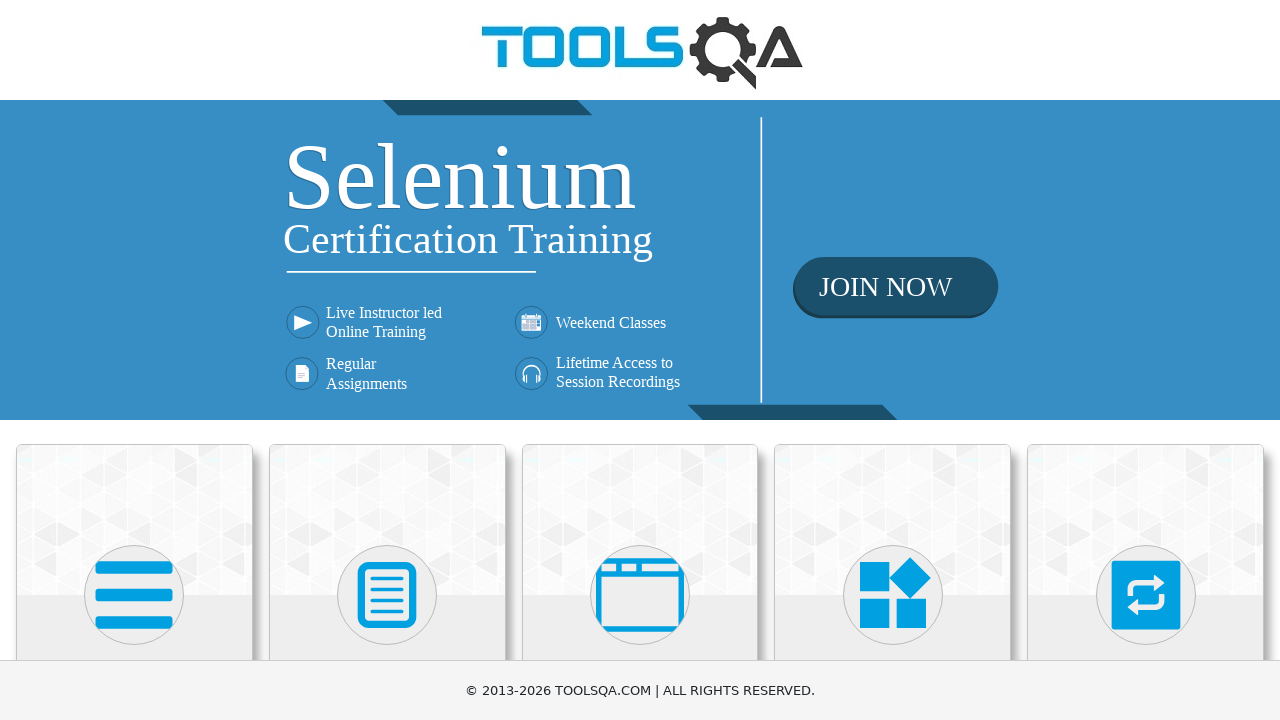

Clicked on Elements section at (134, 360) on xpath=//h5[text()='Elements']
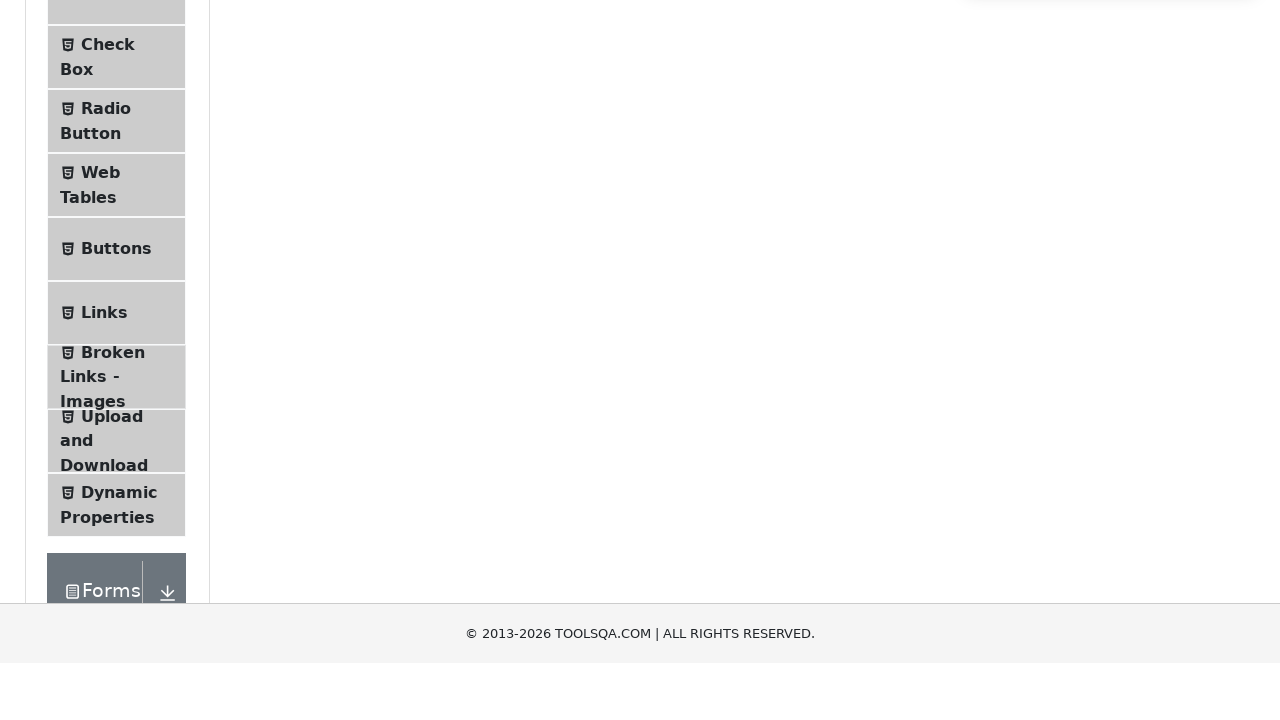

Clicked on Text Box menu item at (119, 261) on xpath=//*[contains(text(), 'Text Box')]
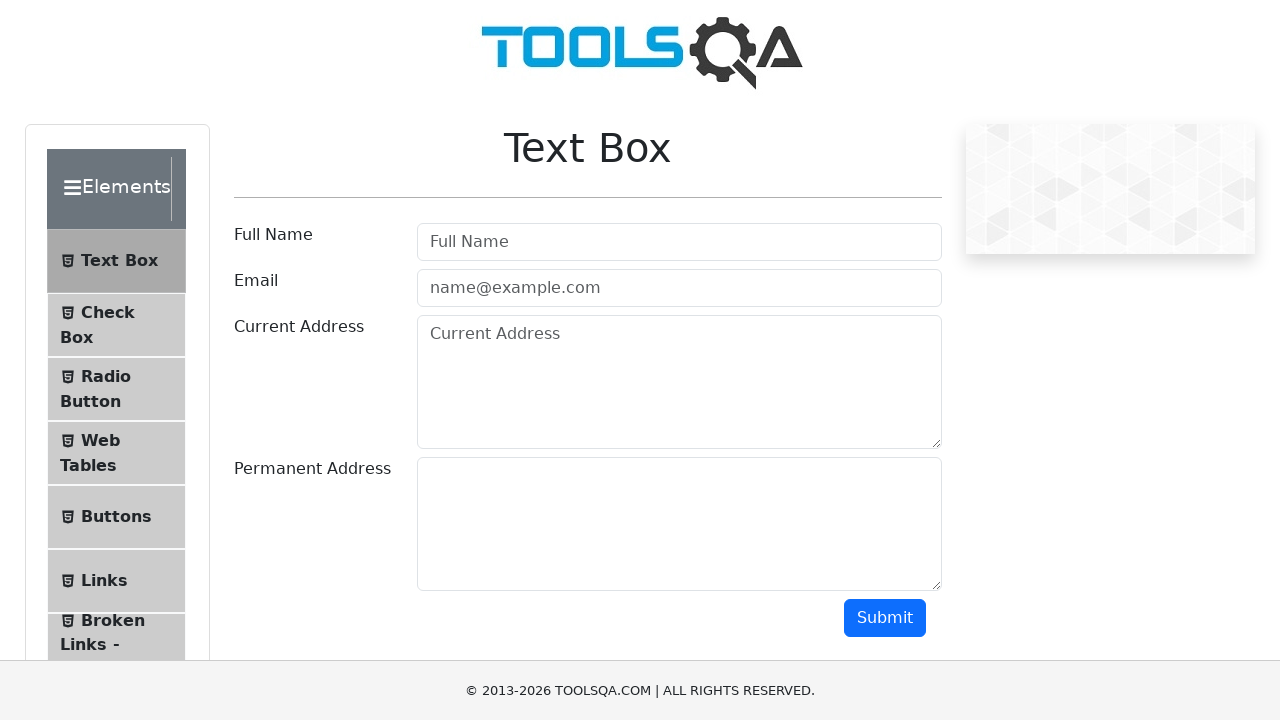

Filled Full Name field with 'Test Full Name1' on xpath=//label[text()='Full Name']/ancestor::div[contains(@class, 'mt-2')]//input
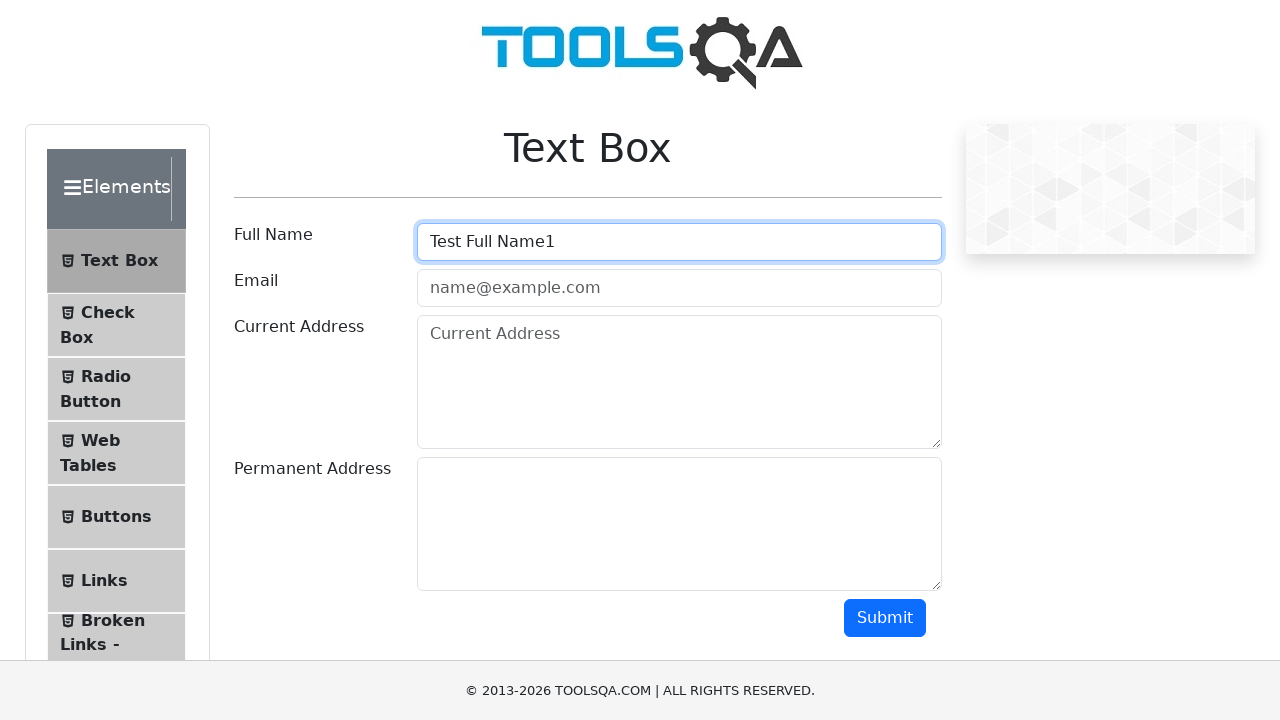

Filled Email field with 'test@mail.com' on xpath=//label[text()='Email']/ancestor::div[contains(@class, 'mt-2')]//input
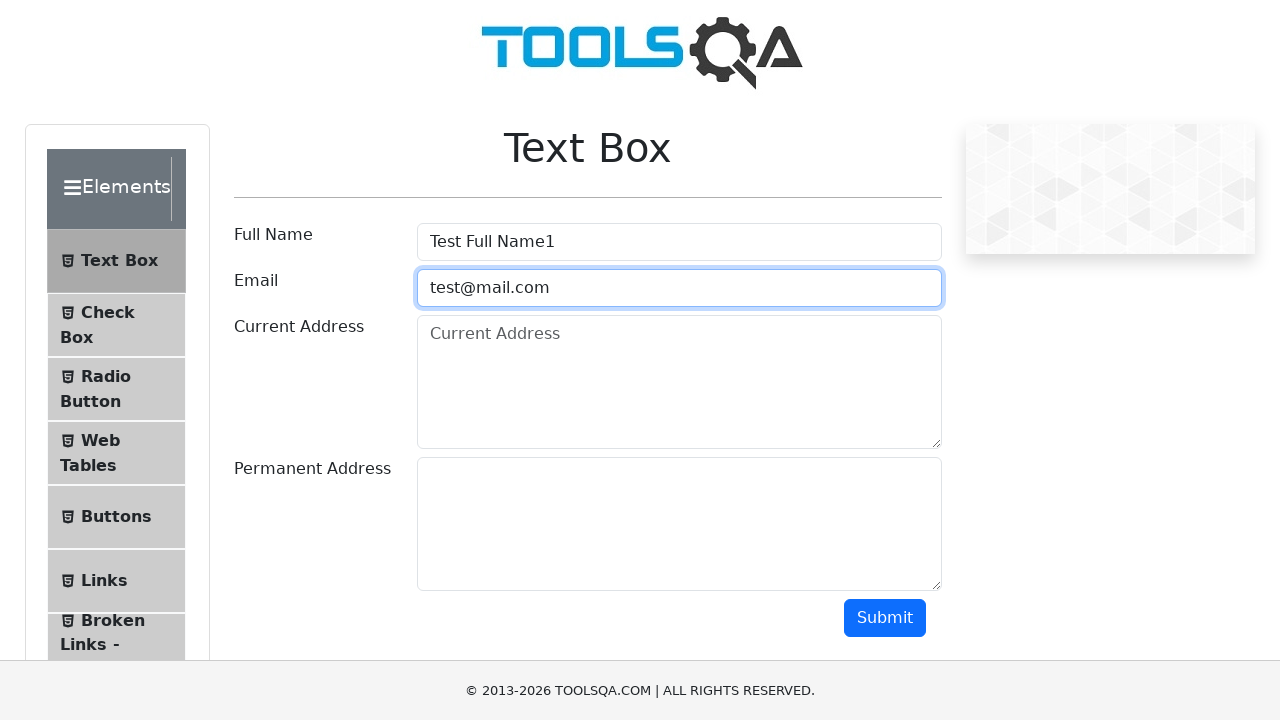

Filled Current Address field with 'Test Current Address' on xpath=//label[text()='Current Address']/ancestor::div[contains(@class, 'mt-2')]/
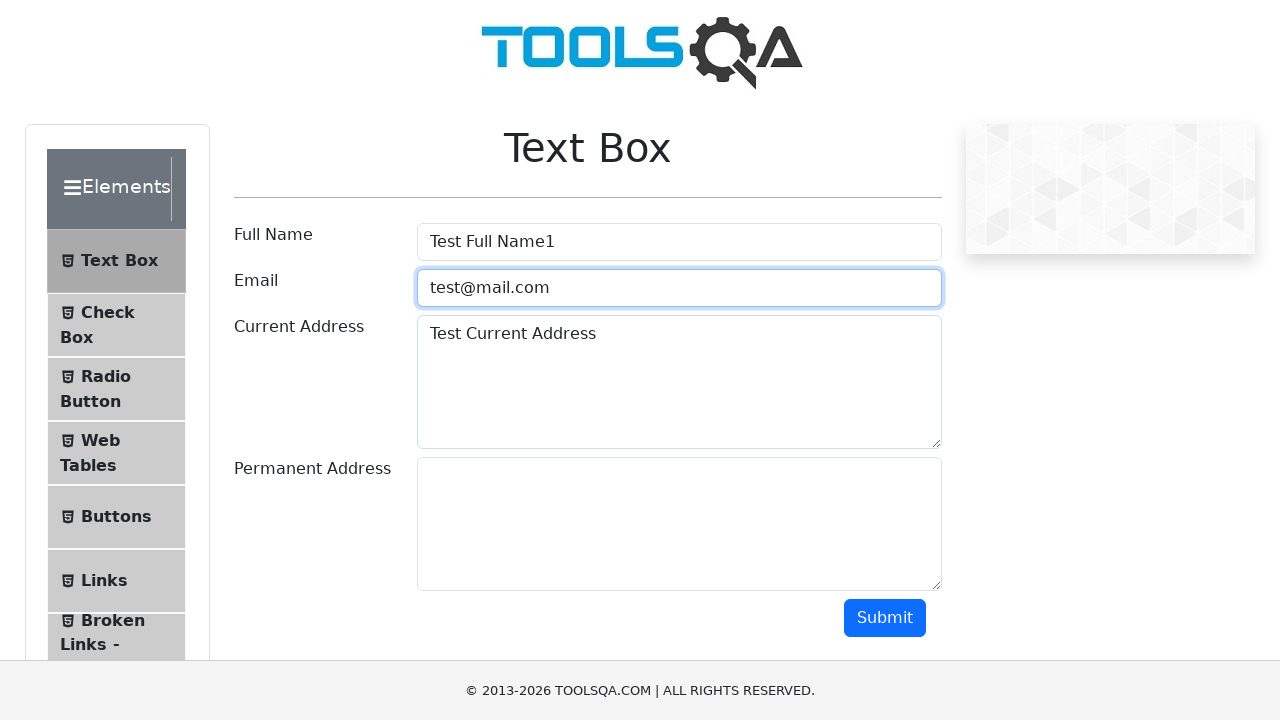

Filled Permanent Address field with 'Test Permanent Address' on xpath=//label[text()='Permanent Address']/ancestor::div[contains(@class, 'mt-2')
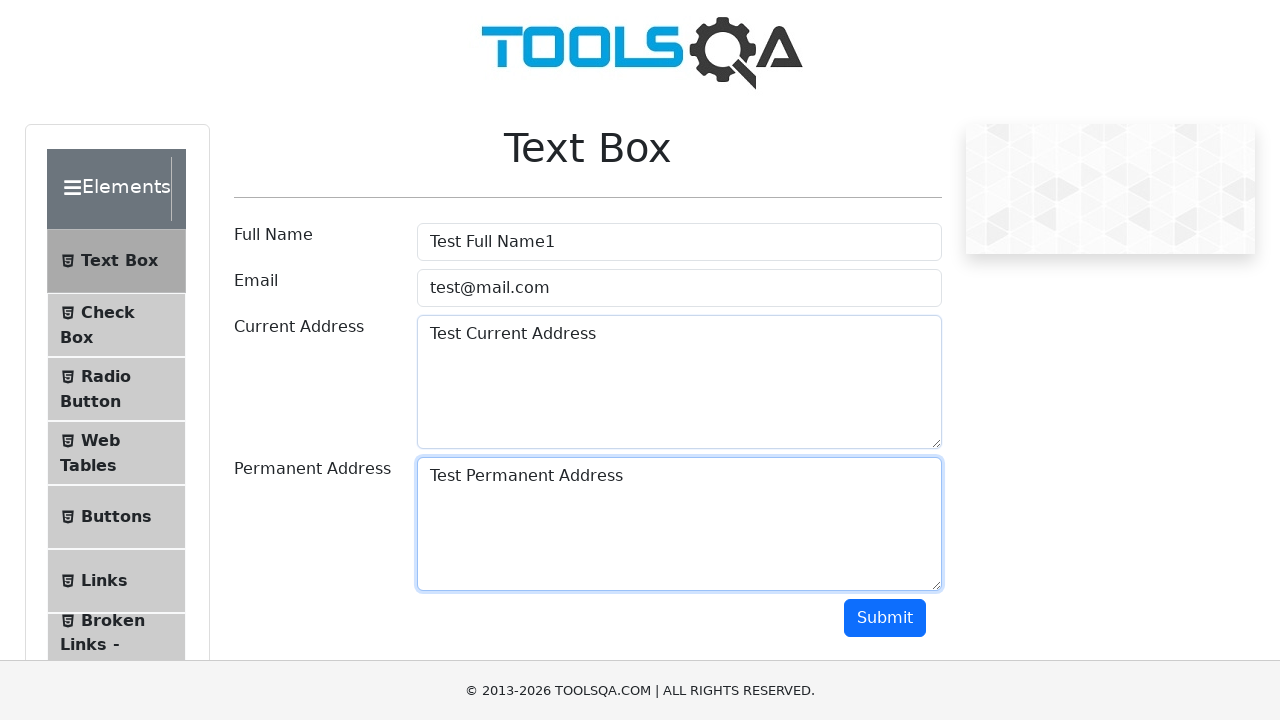

Clicked Submit button to submit the text box form at (885, 618) on xpath=//button[text()='Submit']/ancestor::div[contains(@class, 'mt-2')]//button
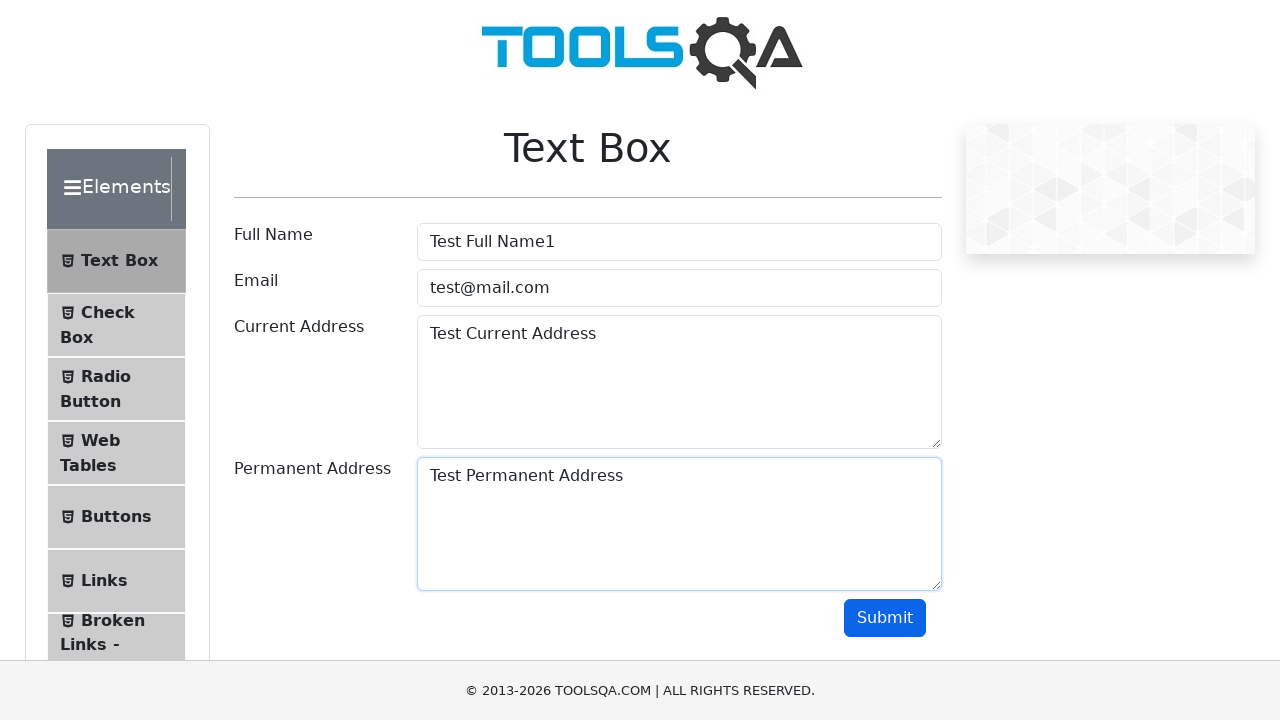

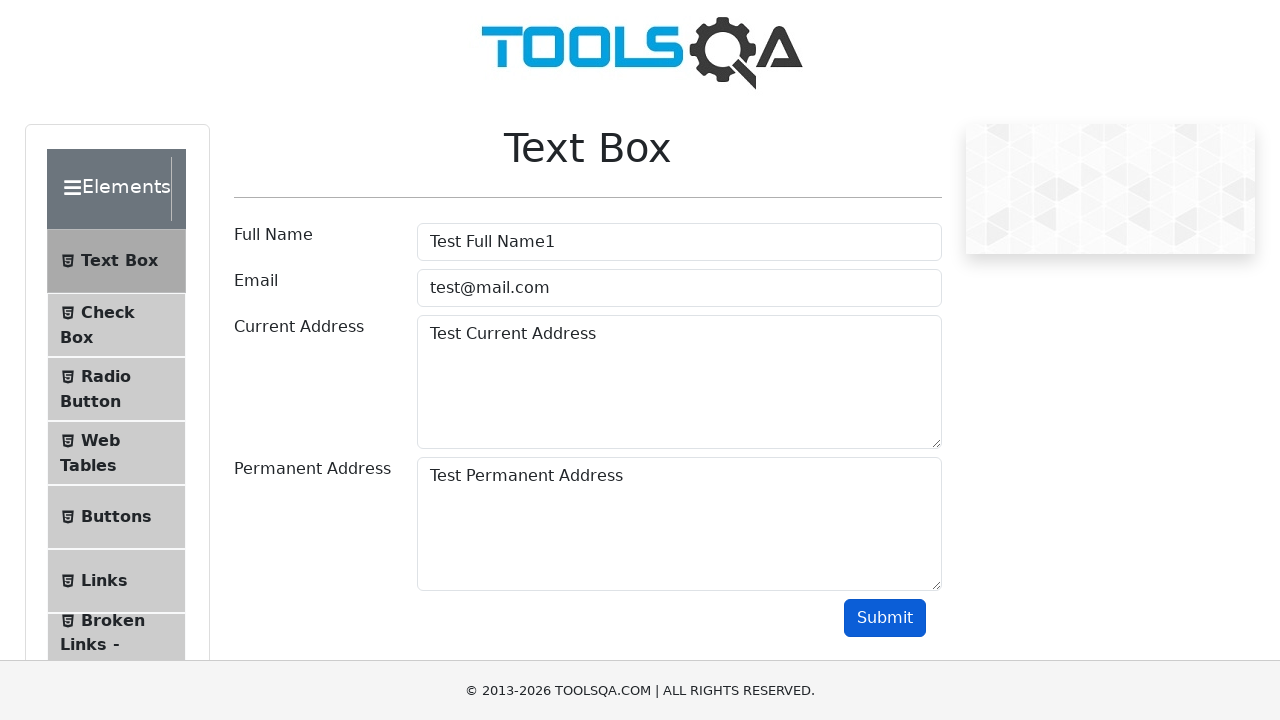